Tests form validation by clicking the submit button on an empty form and verifying that validation errors appear

Starting URL: https://demoqa.com/automation-practice-form

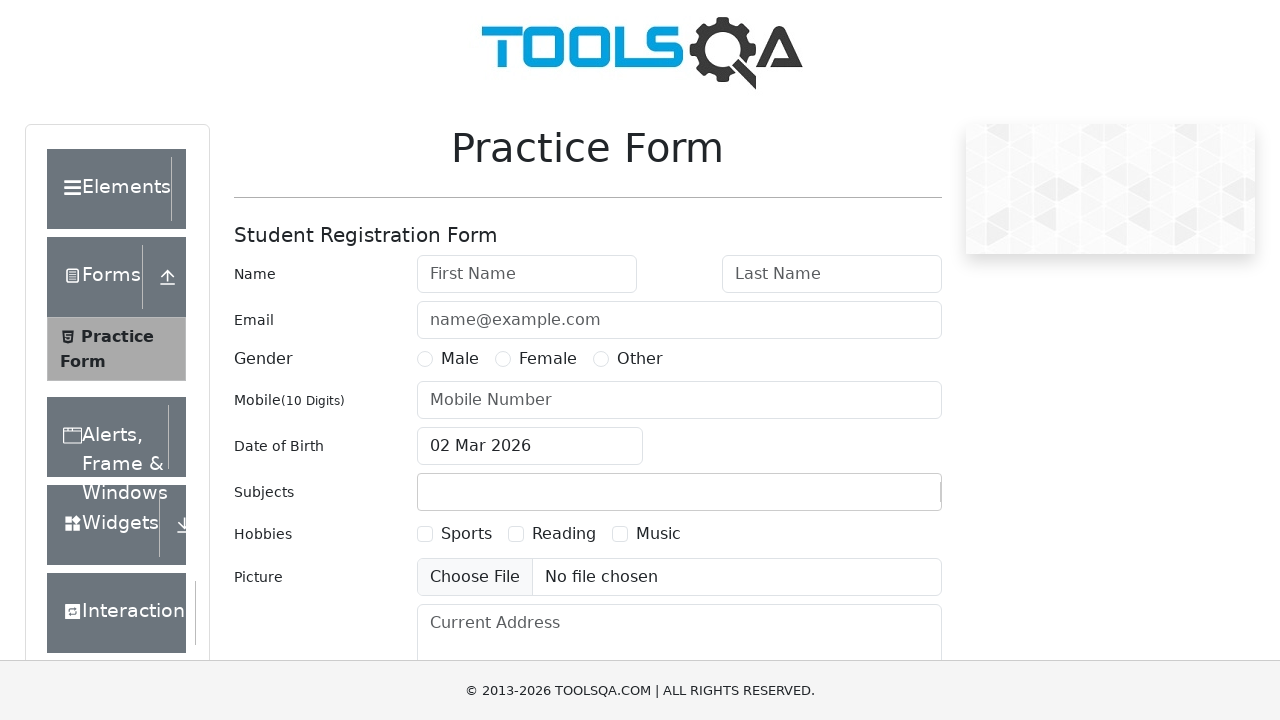

Submit button is visible on the form
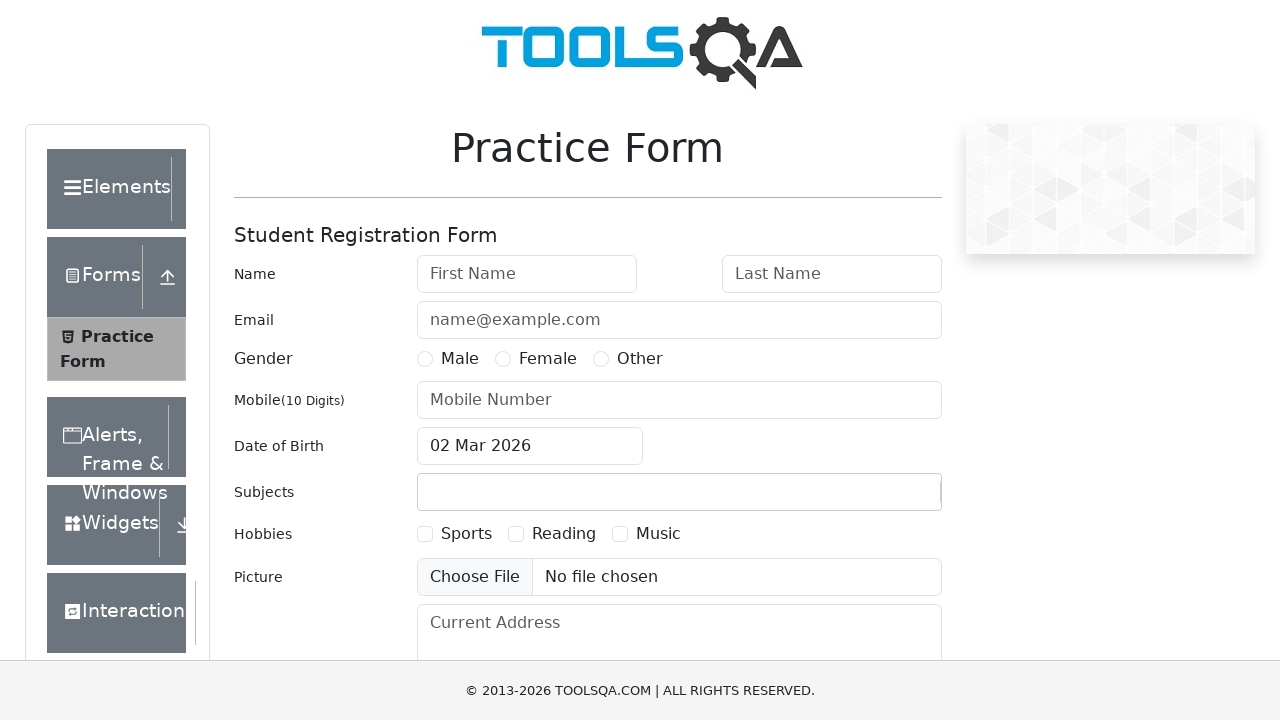

Clicked submit button on empty form at (885, 499) on #submit
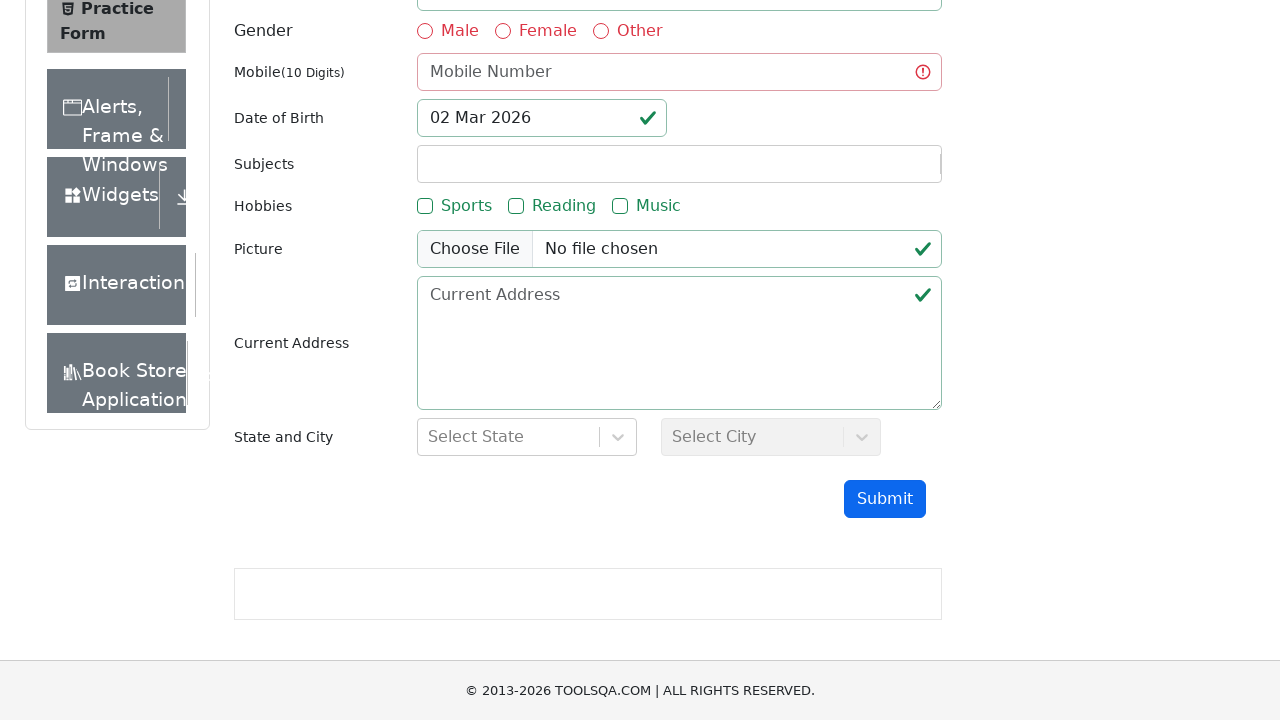

Validation errors appeared on form
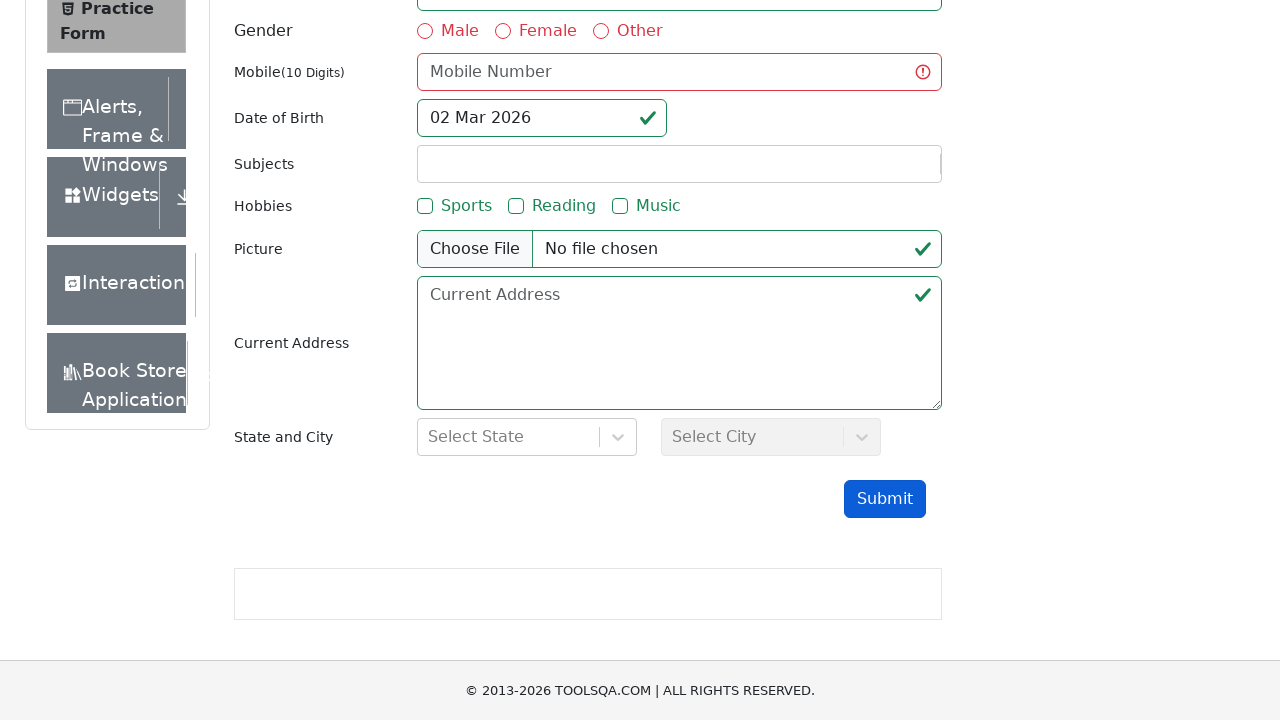

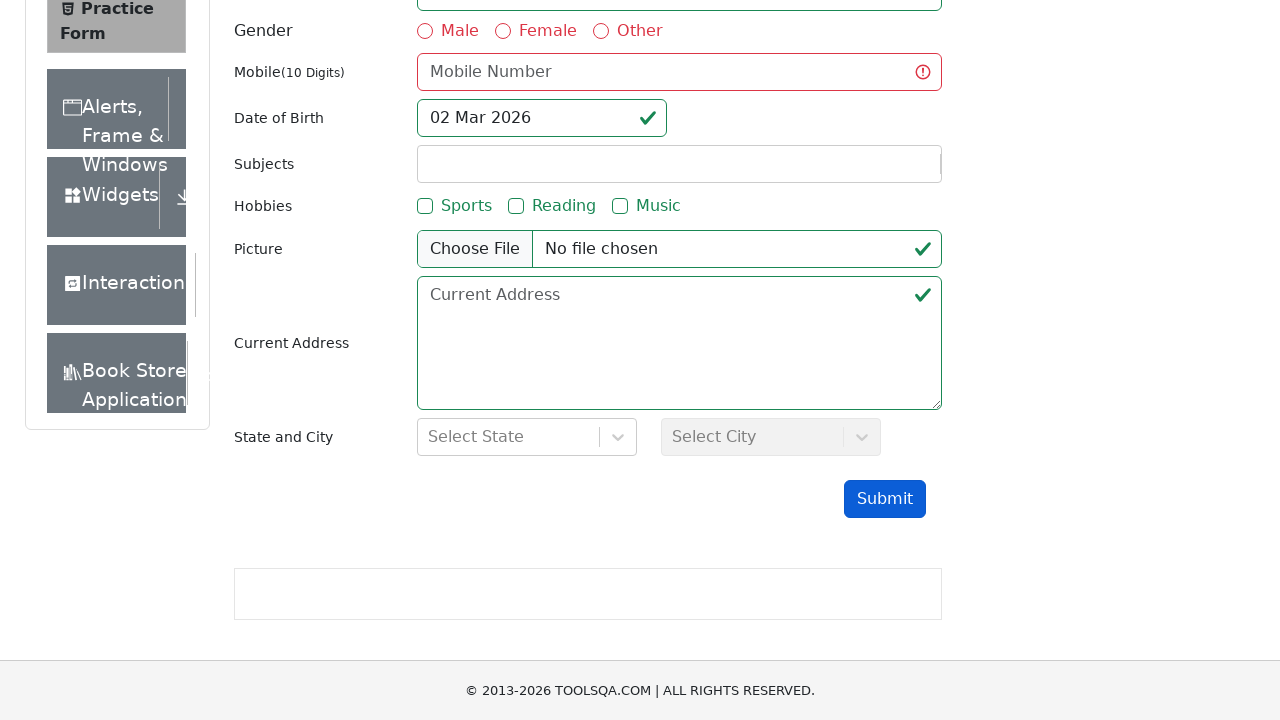